Tests page load and verifies the body element is visible after navigation to a delayed response endpoint

Starting URL: https://httpbin.org/delay/5

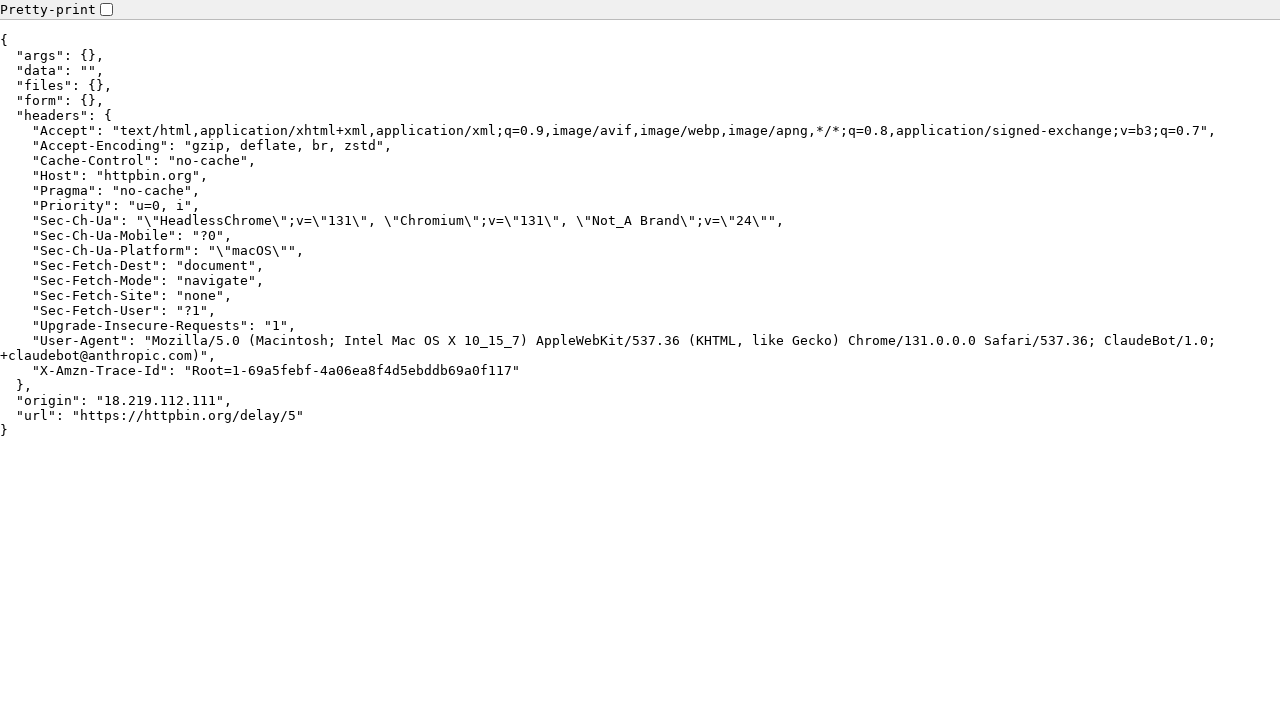

Navigated to httpbin.org delay/5 endpoint
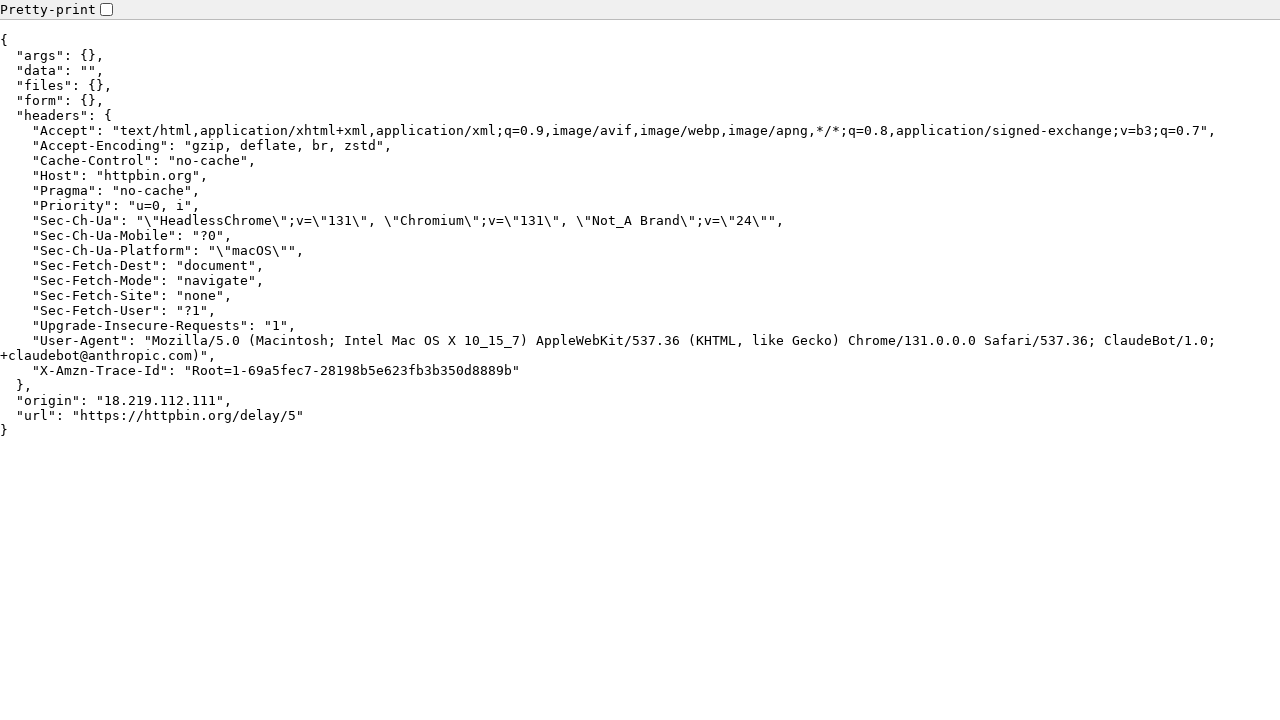

Body element became visible after delayed page load
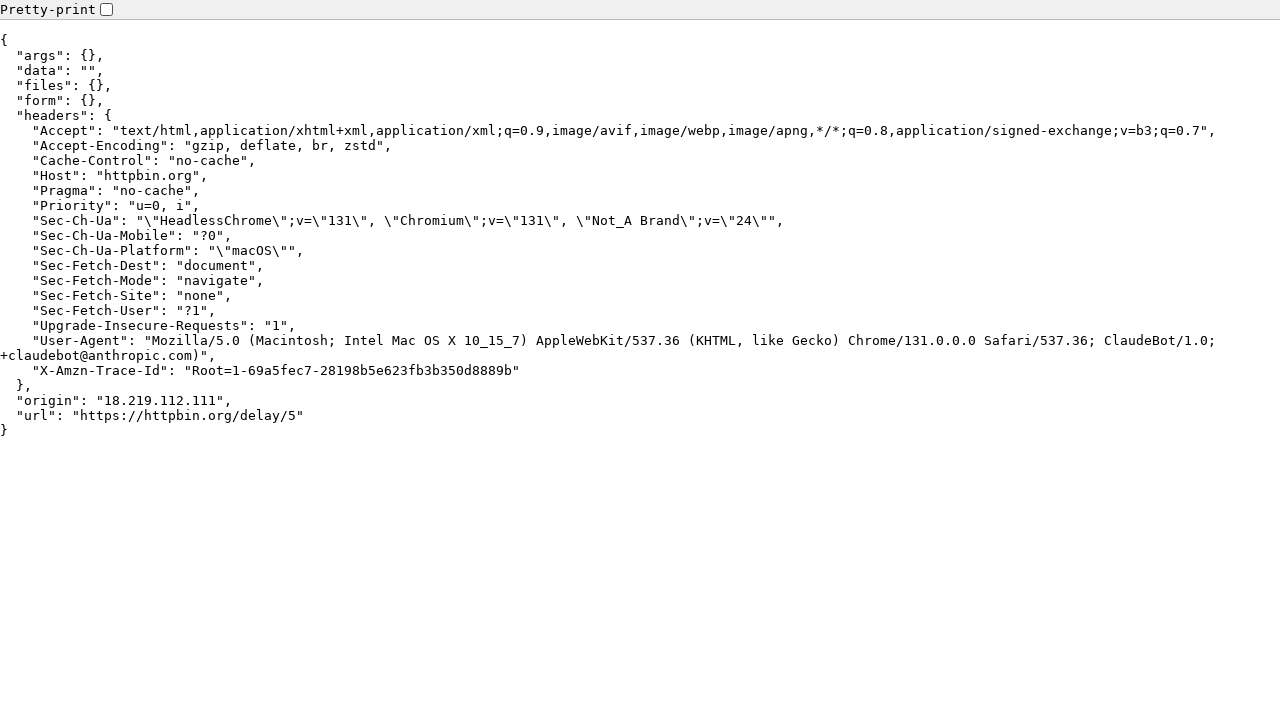

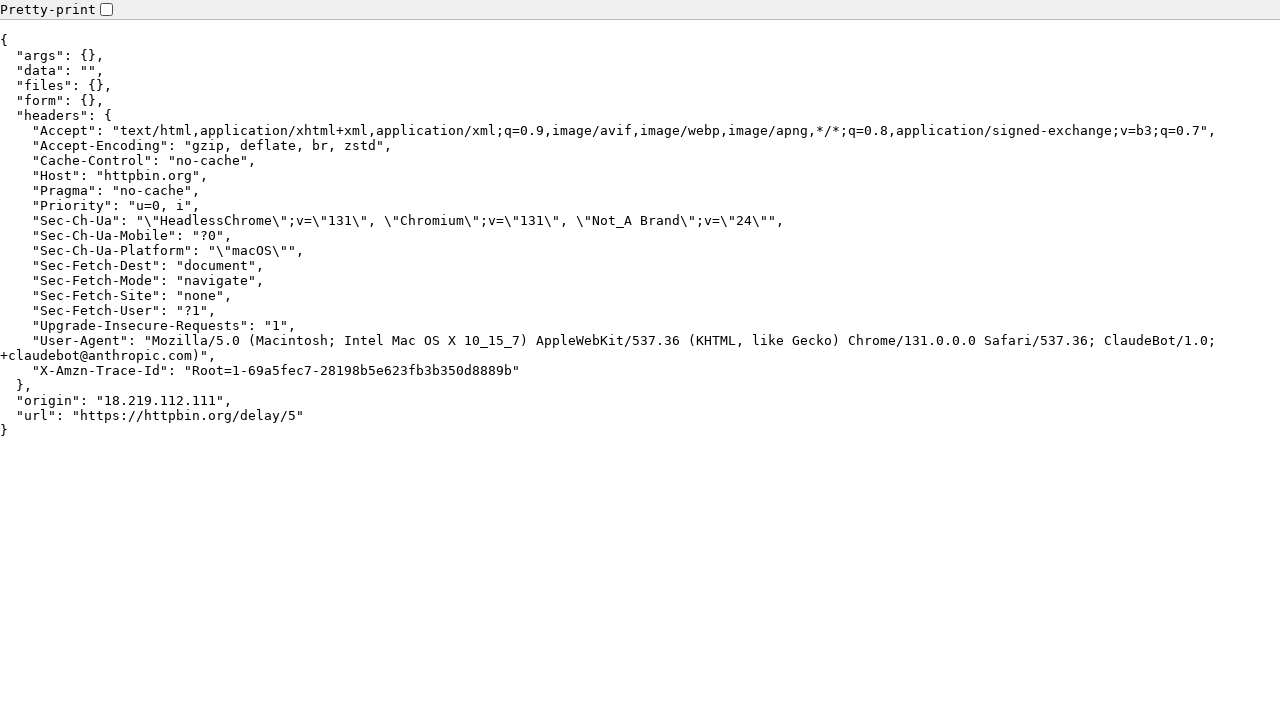